Tests keyboard interaction by clicking on a text input field and typing text while holding the SHIFT key, which should result in uppercase characters being entered.

Starting URL: https://demoqa.com/text-box

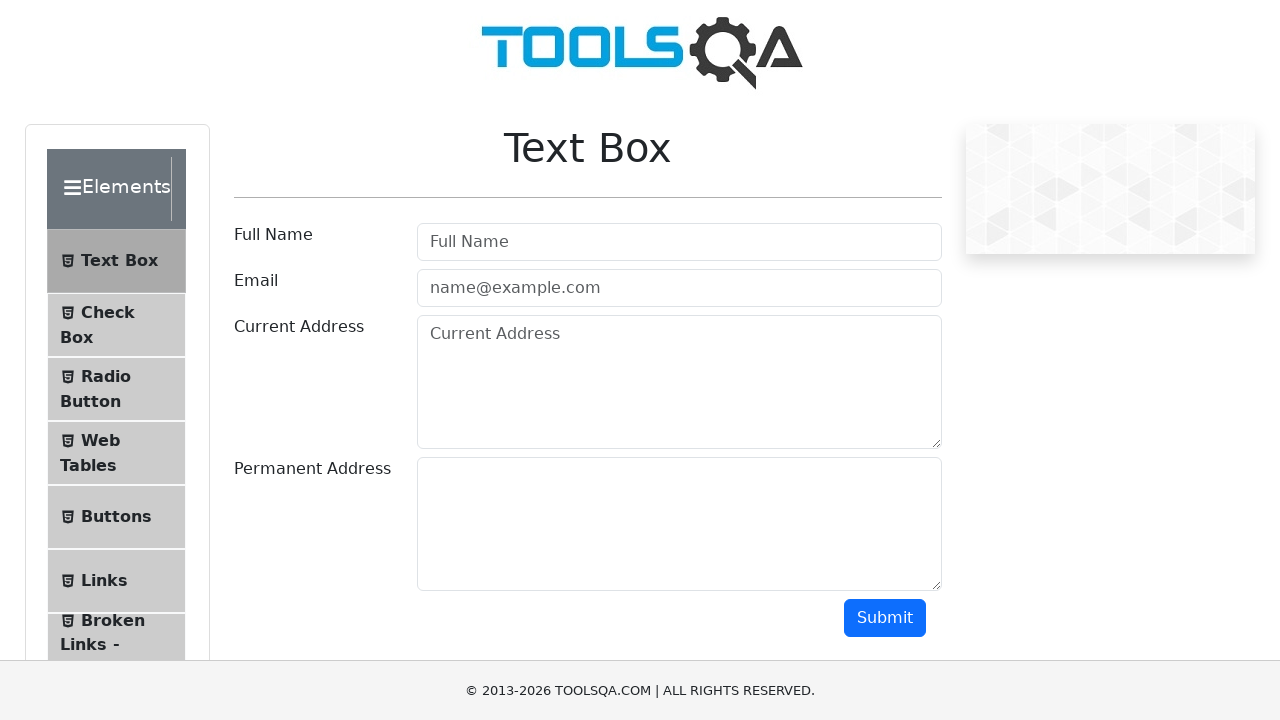

Clicked on the username input field at (679, 242) on #userName
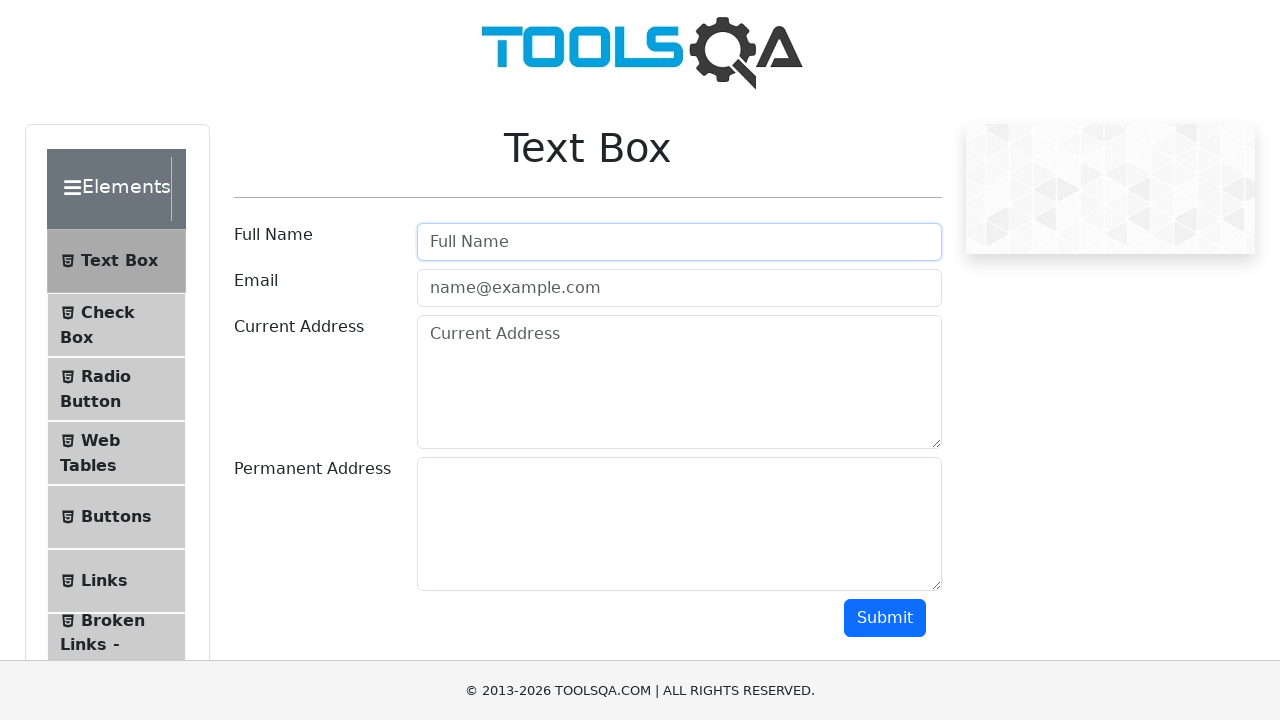

Pressed SHIFT key down
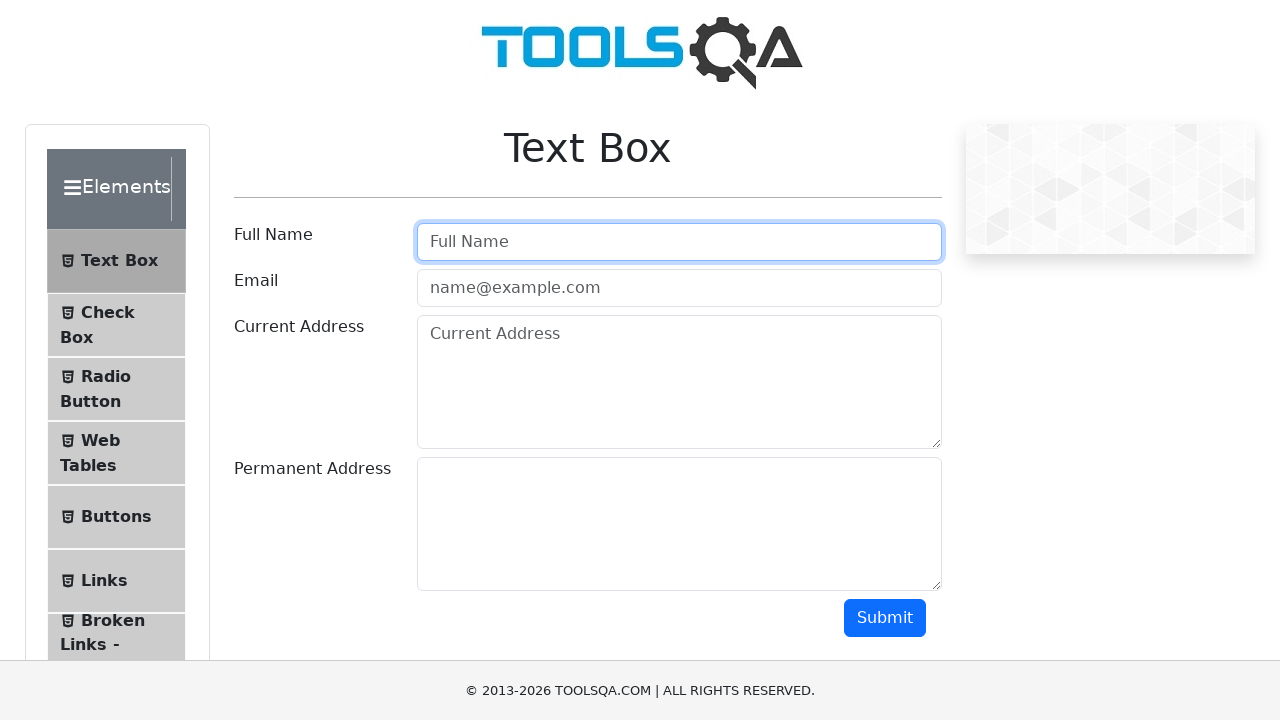

Typed 'salam' while SHIFT key is held, resulting in uppercase 'SALAM'
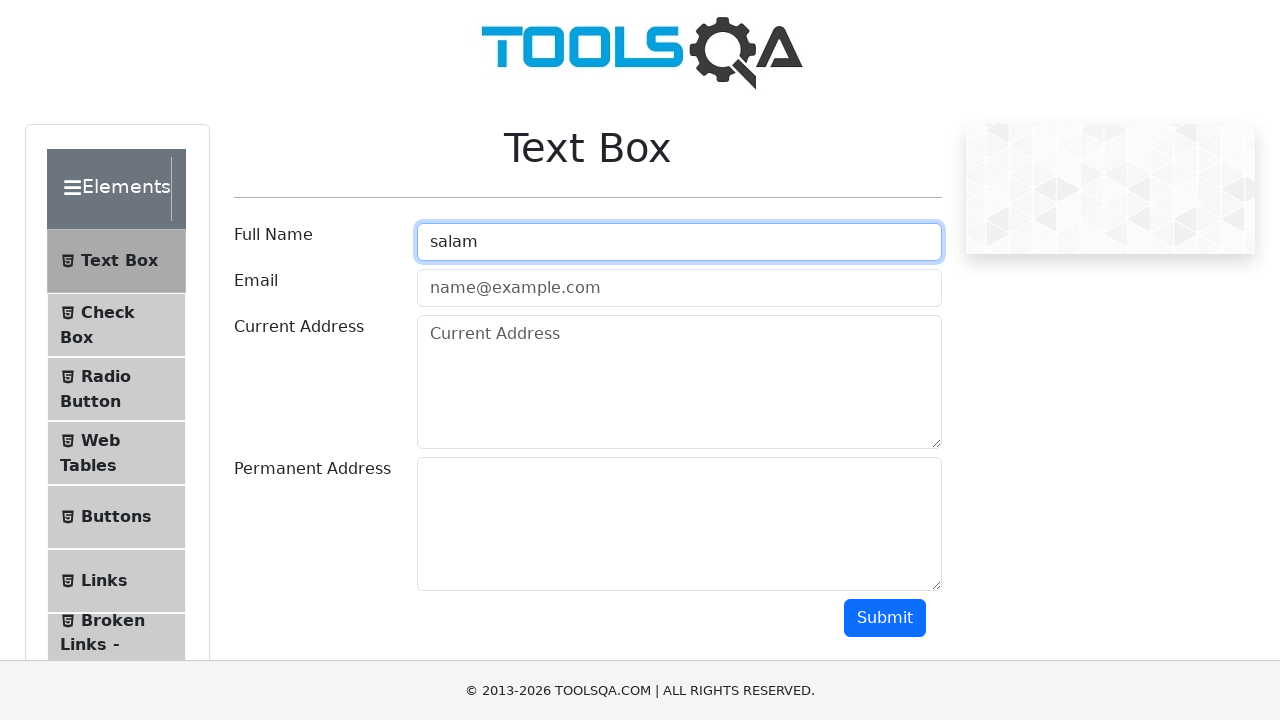

Released SHIFT key
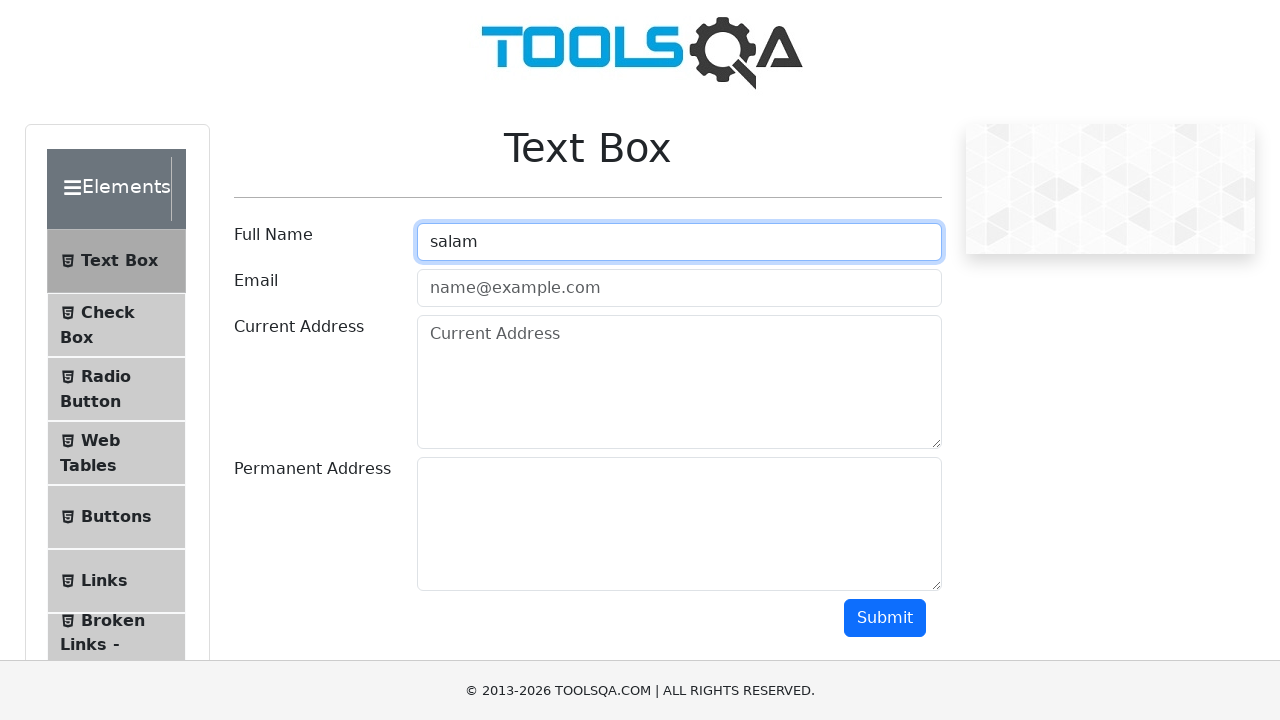

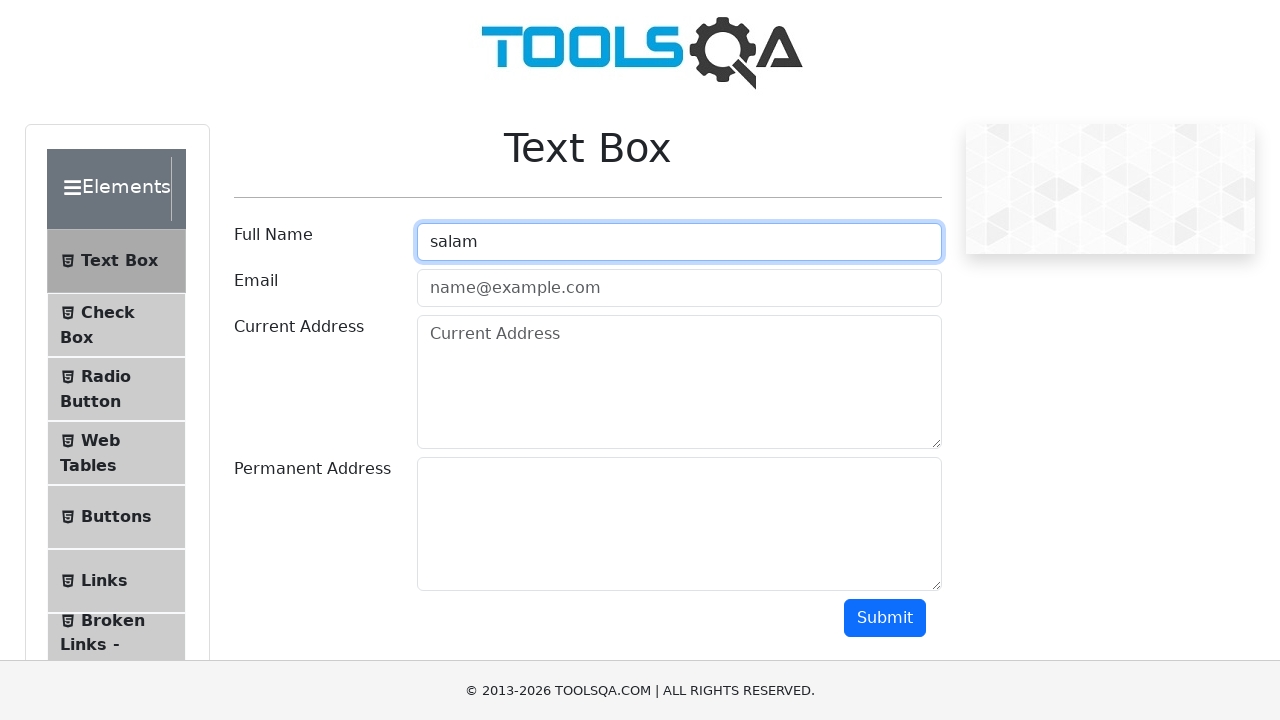